Clicks on the Mac category menu item and verifies the page filters to show Mac products

Starting URL: https://store-stage.portnov.com/

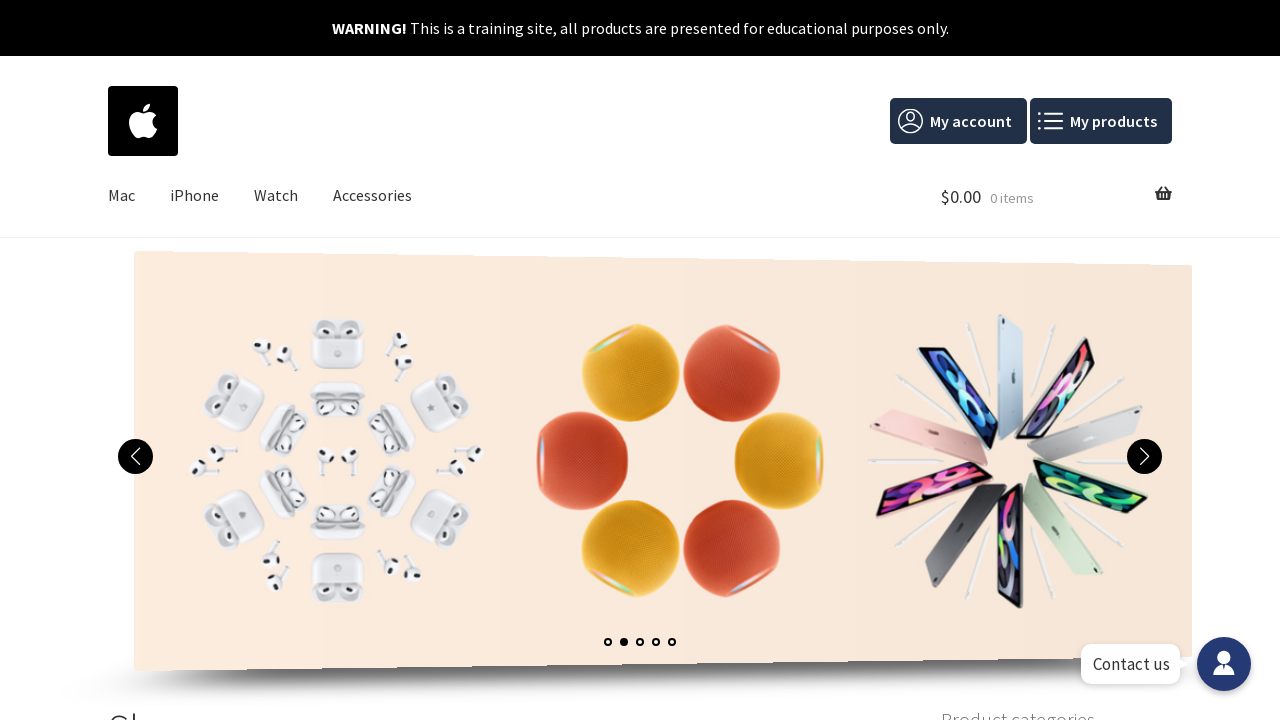

Clicked on Mac category menu item at (122, 196) on #menu-item-15
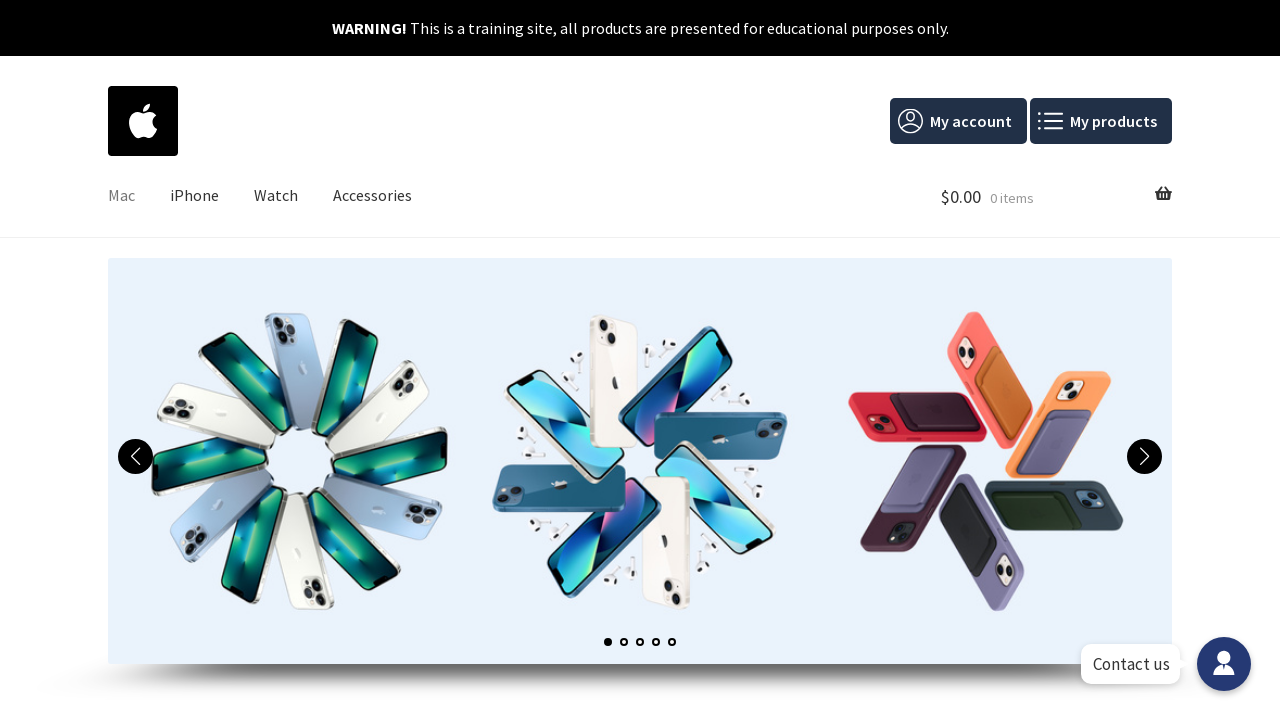

Waited for category header to load
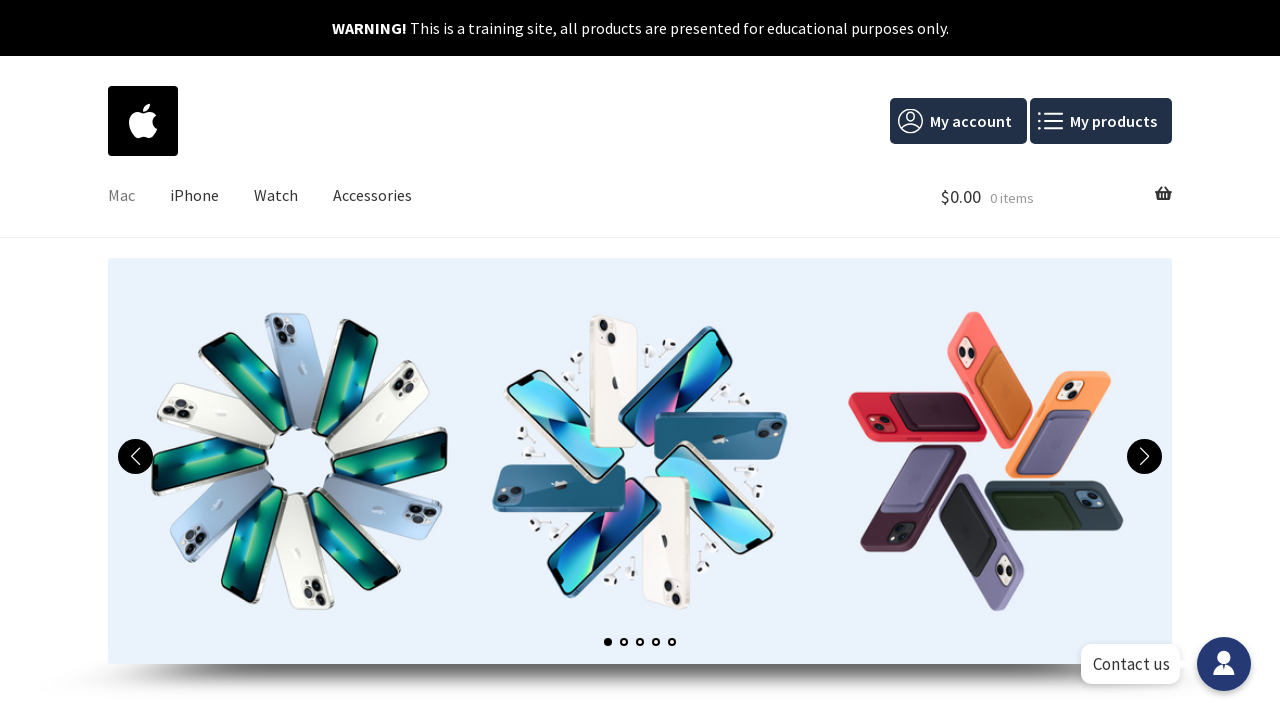

Retrieved category header text: 'Mac'
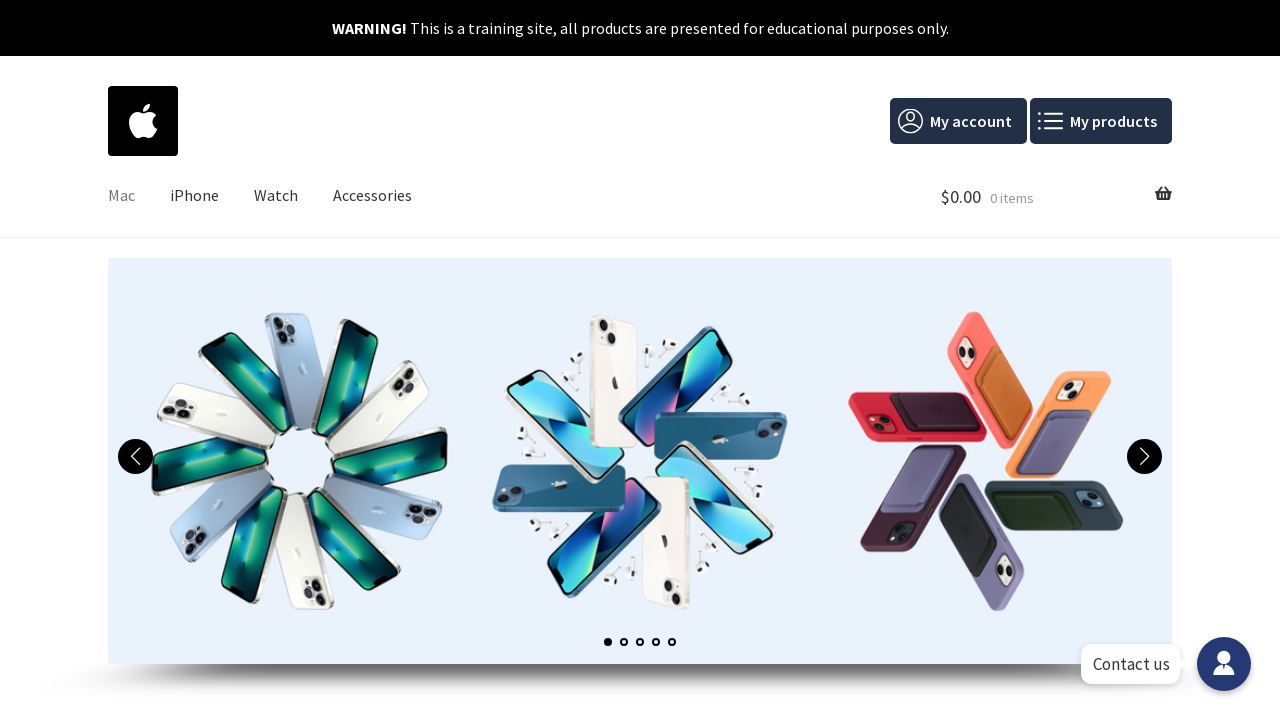

Verified category header displays 'Mac' - page filtered to show Mac products
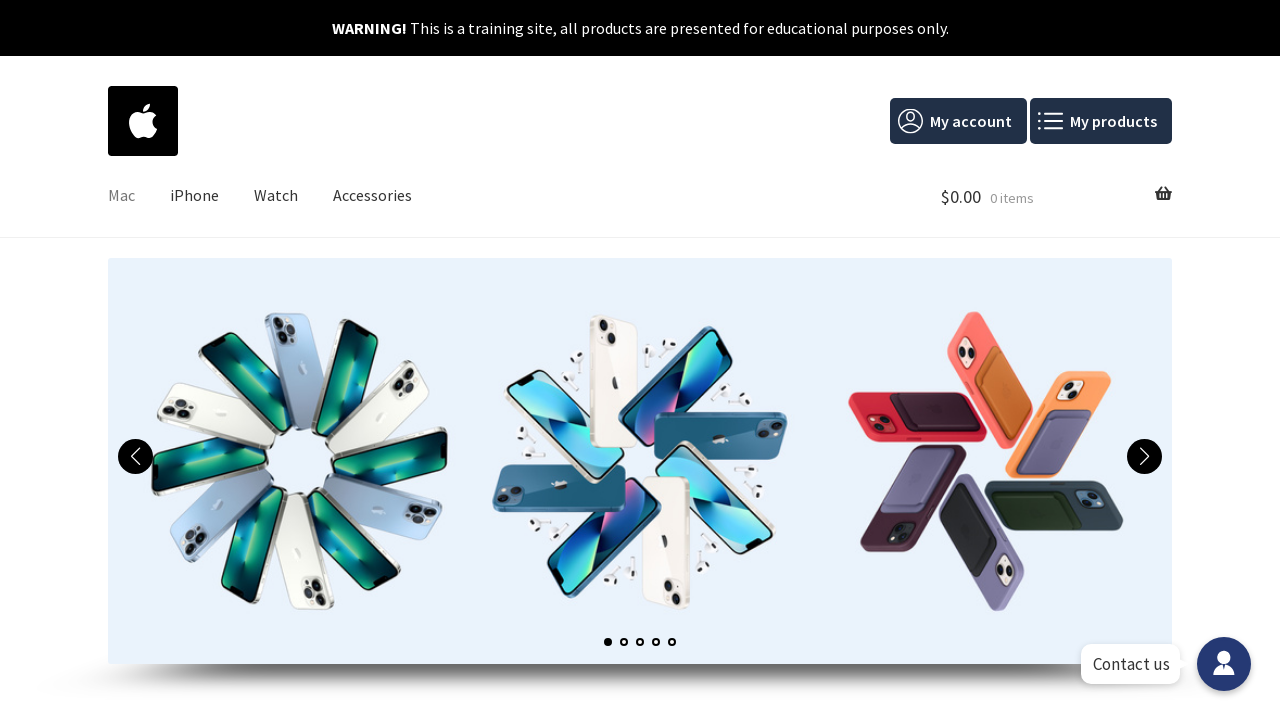

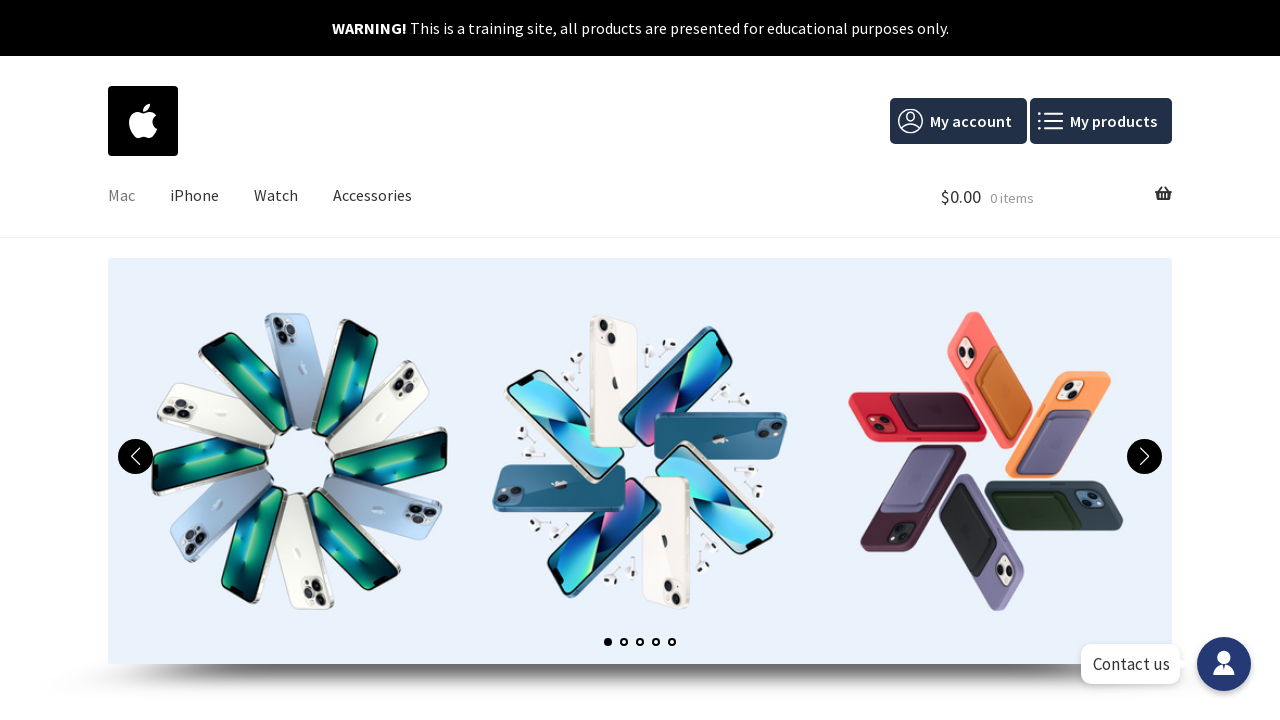